Tests website responsiveness by resizing the browser window to different resolutions (desktop 1920x1080, tablet 768x1024, and mobile 375x667) and verifying the page body remains visible and displayed correctly at each size.

Starting URL: https://demo.prestashop.com/#/en/front

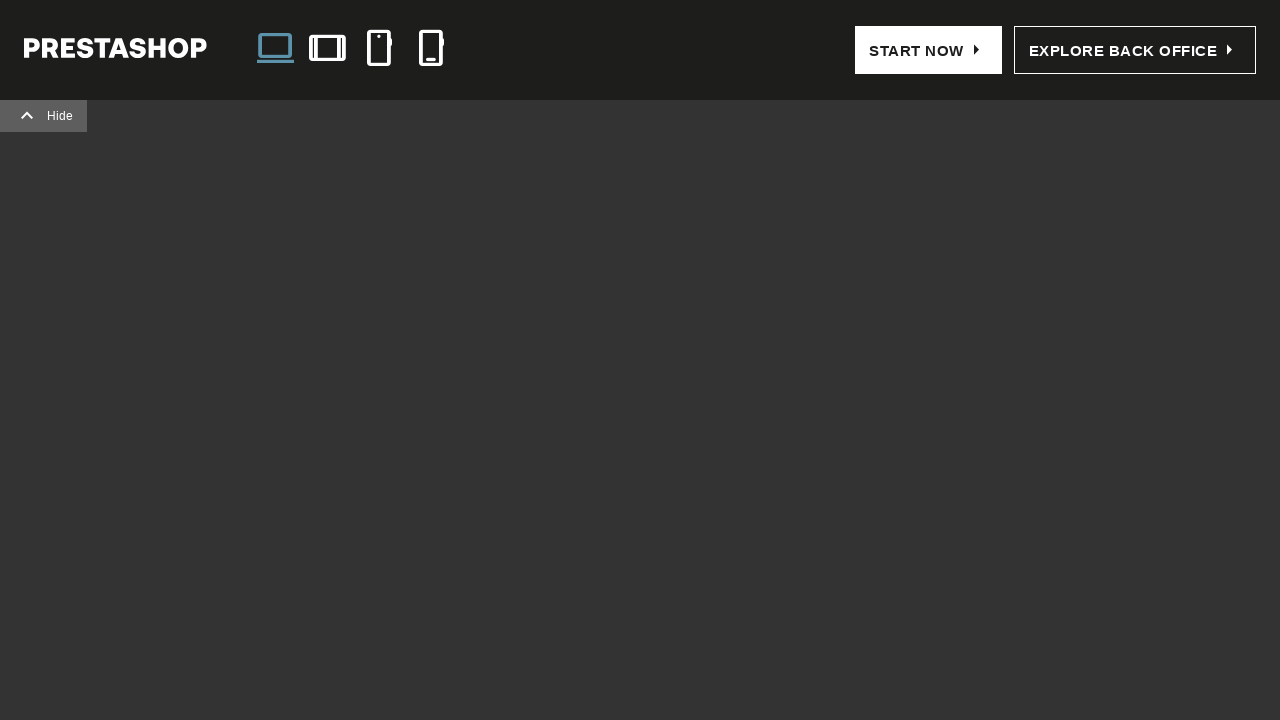

Page body loaded successfully
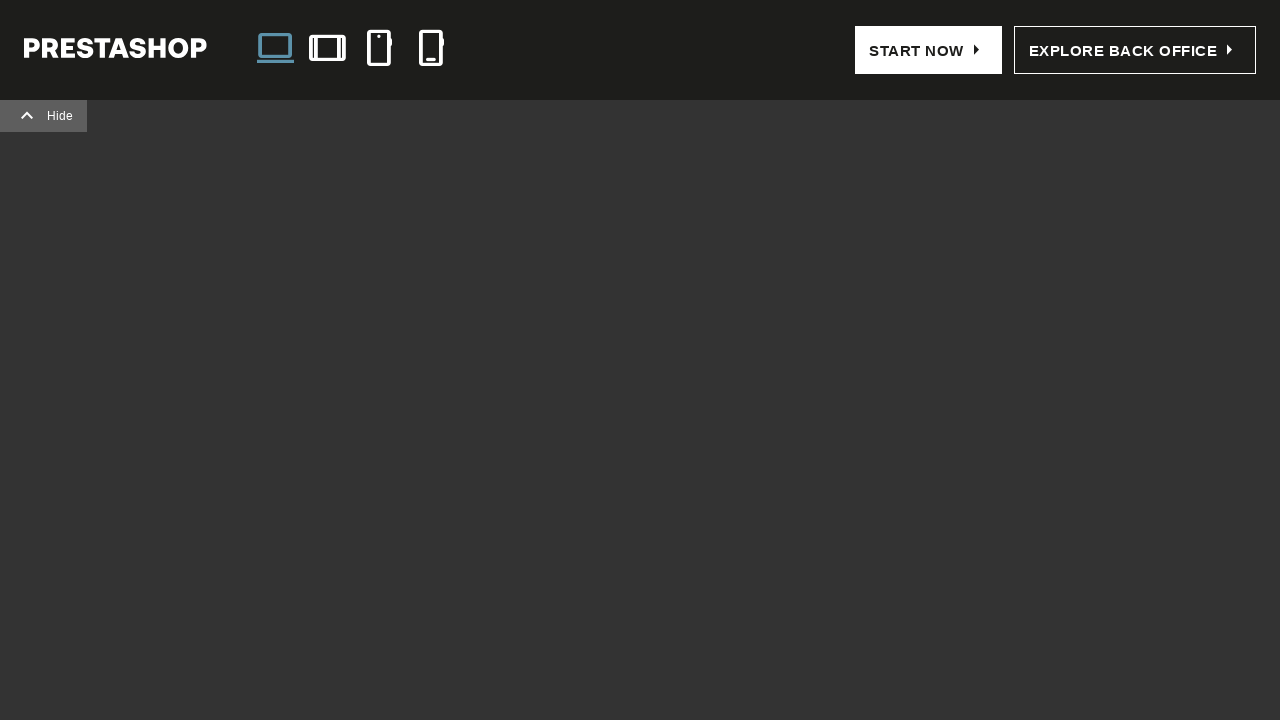

Resized viewport to 1920x1080
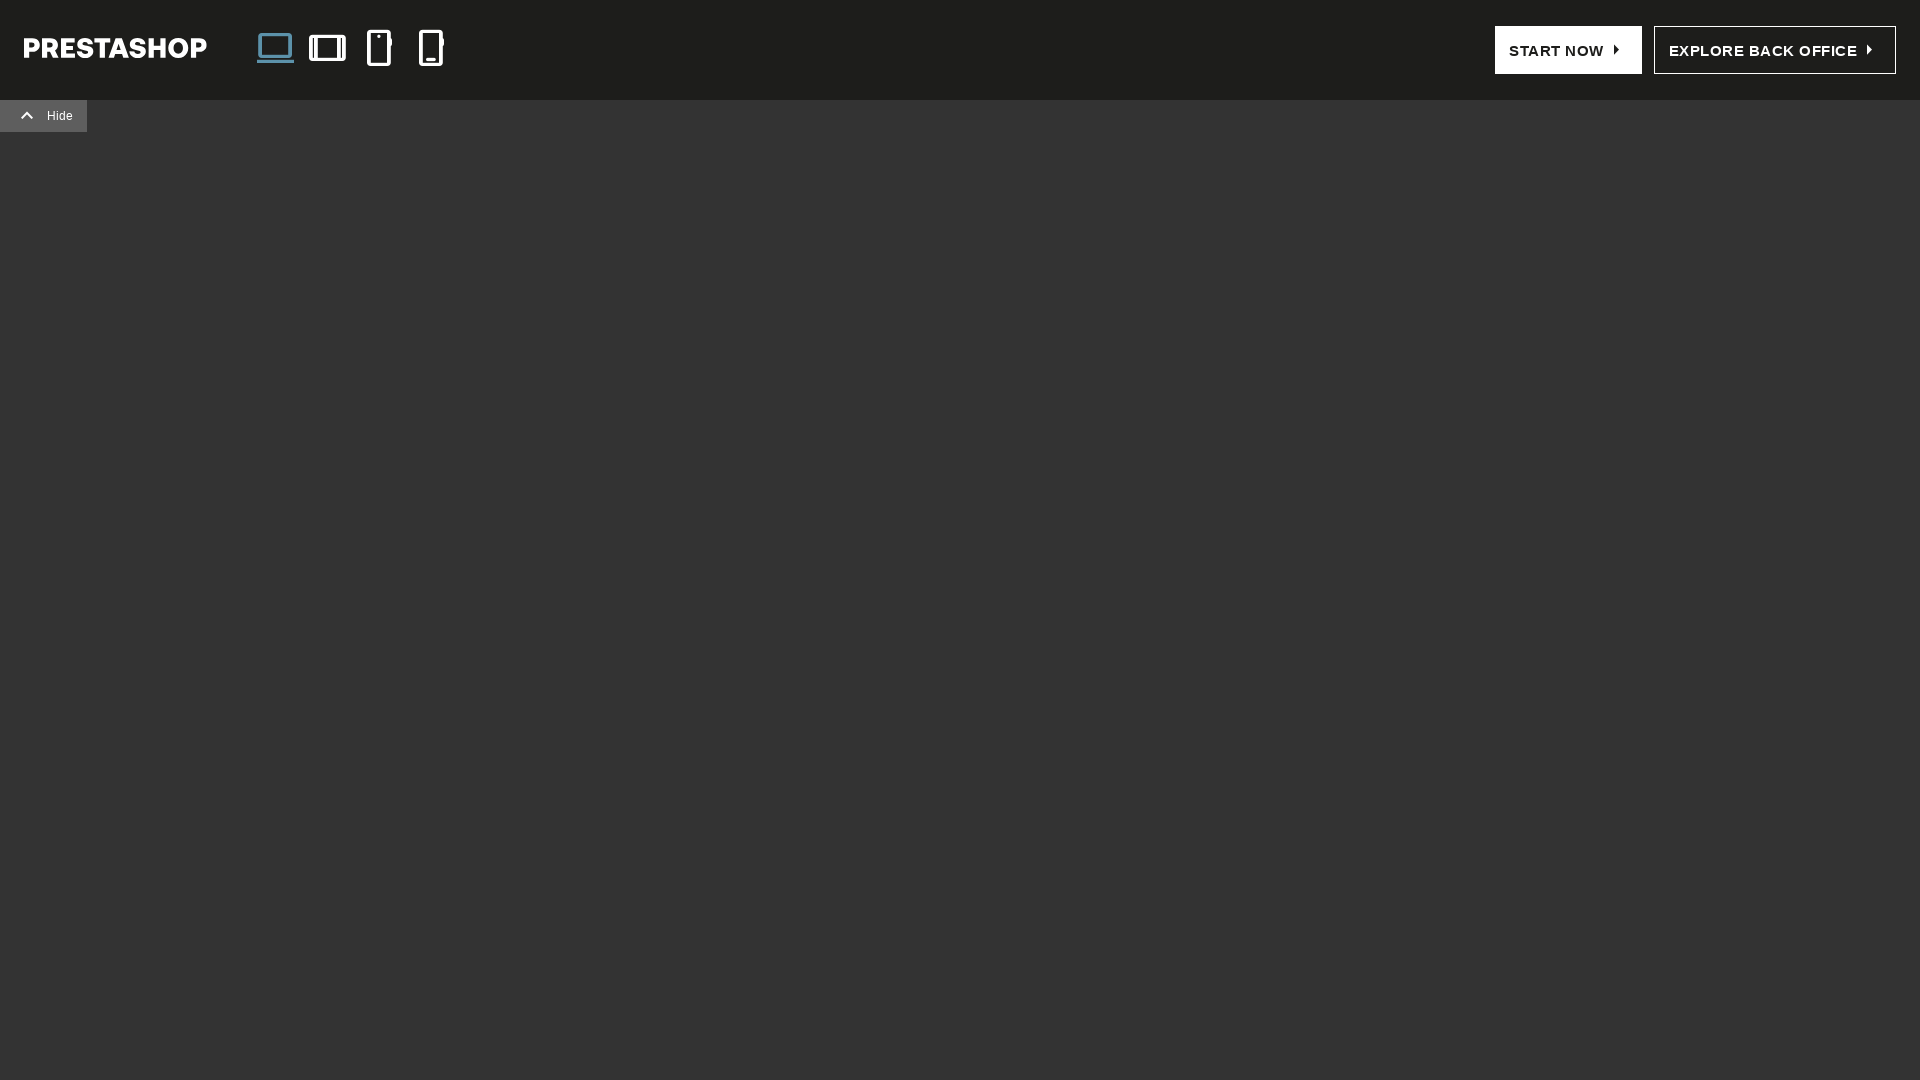

Page adjusted to 1920x1080 resolution
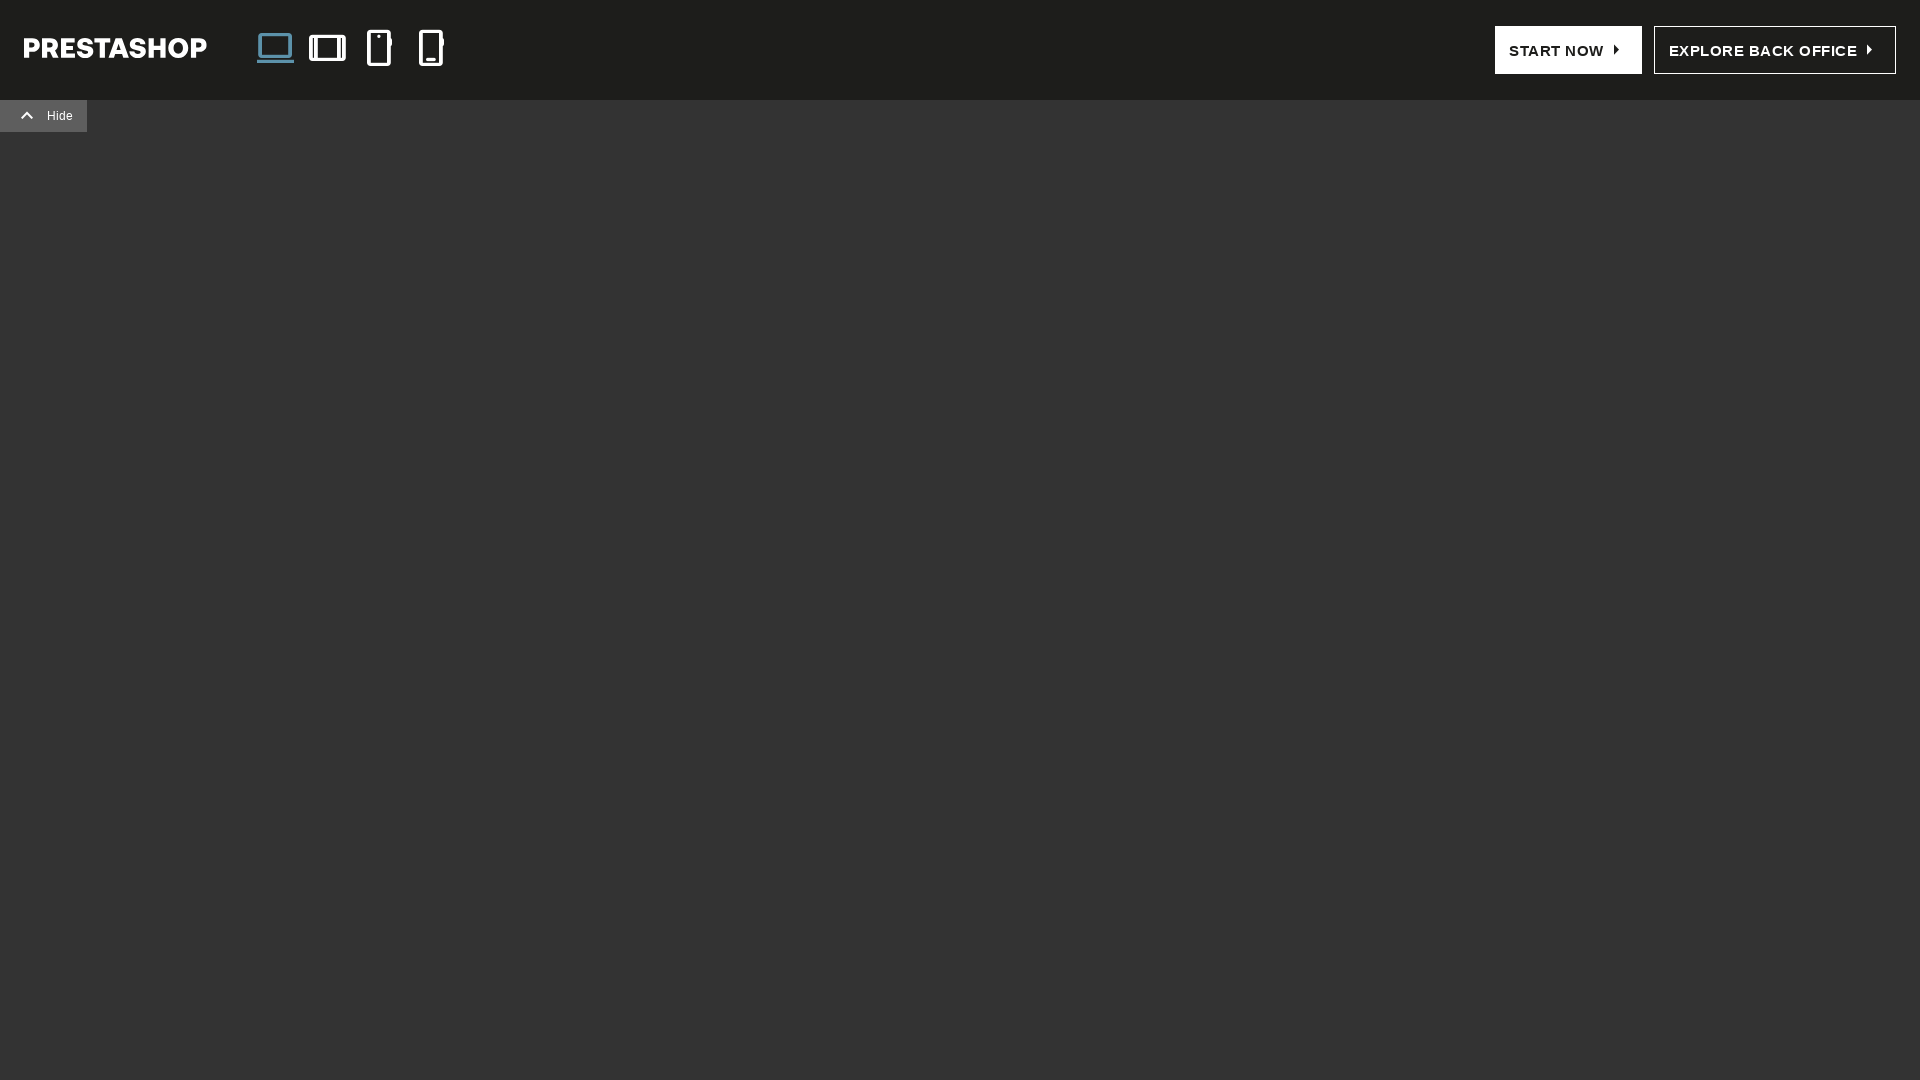

Verified page body is visible and displayed correctly at 1920x1080
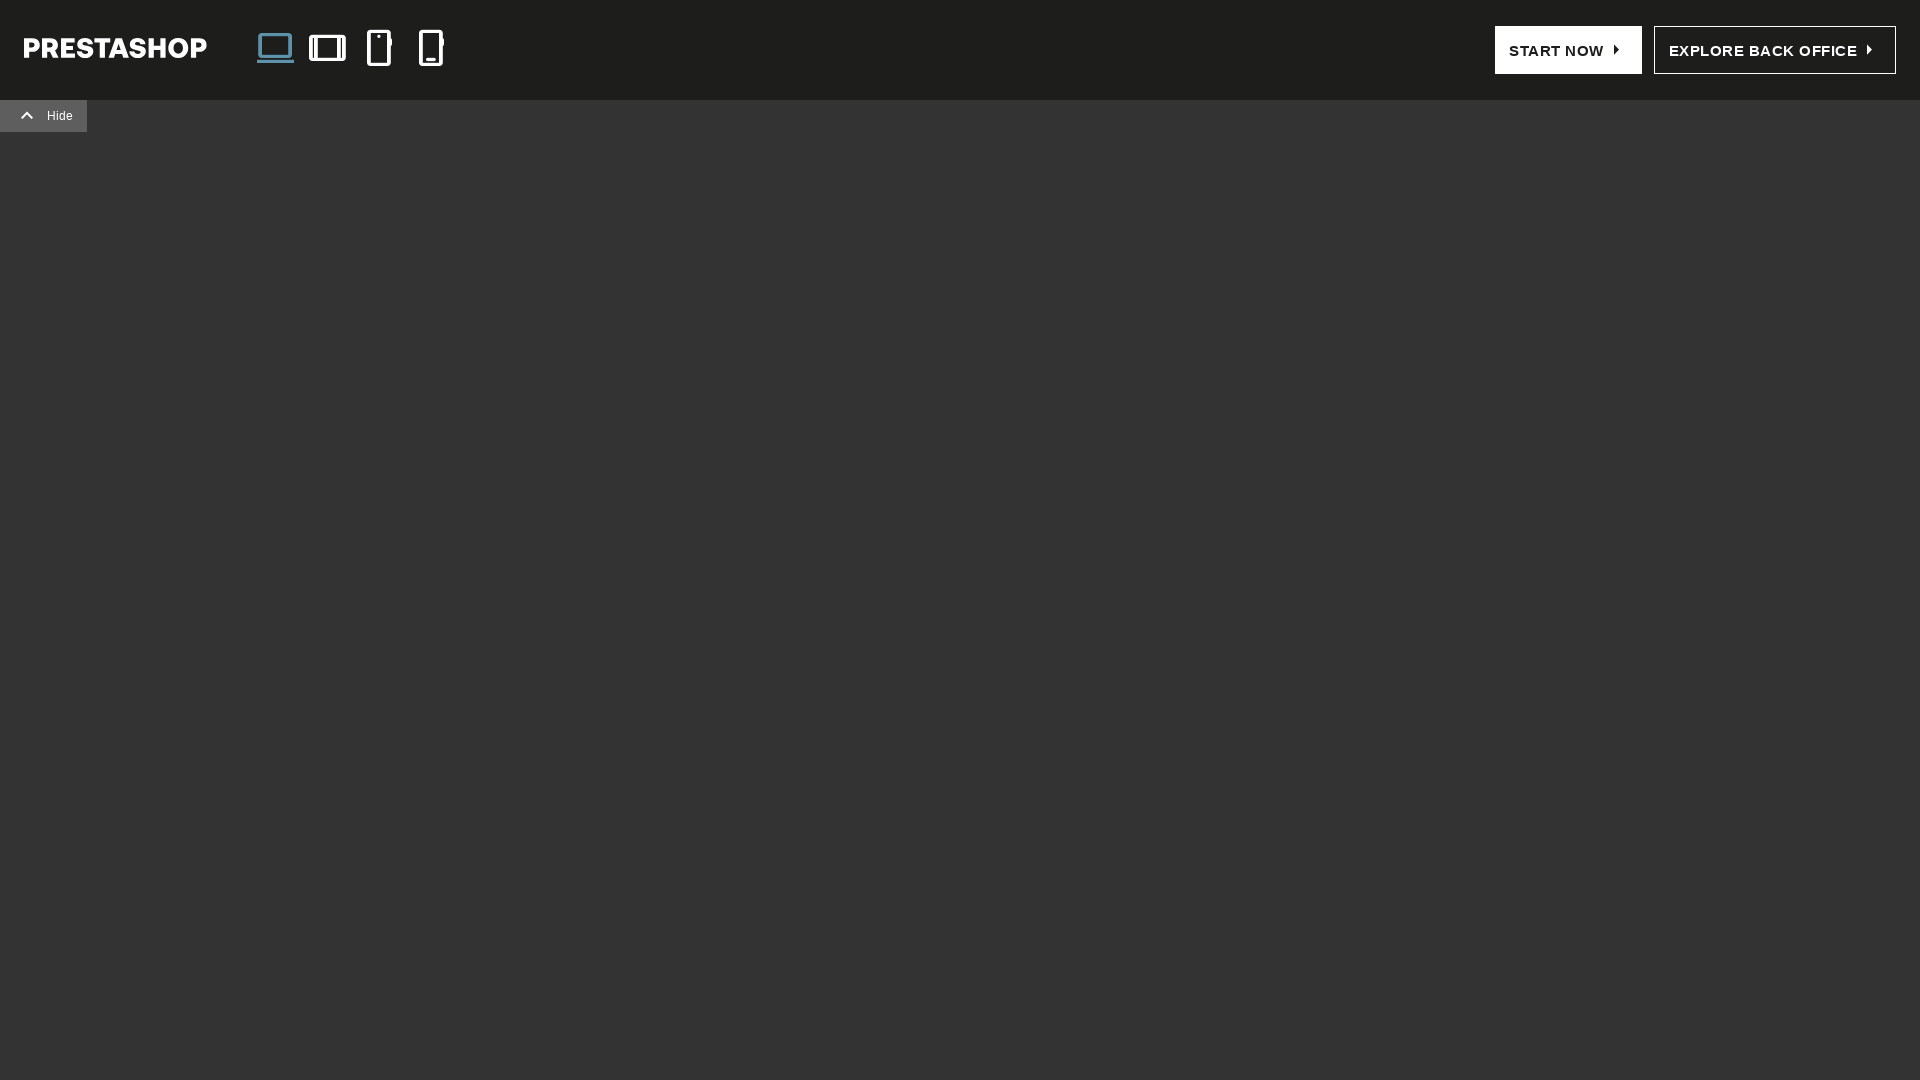

Resized viewport to 768x1024
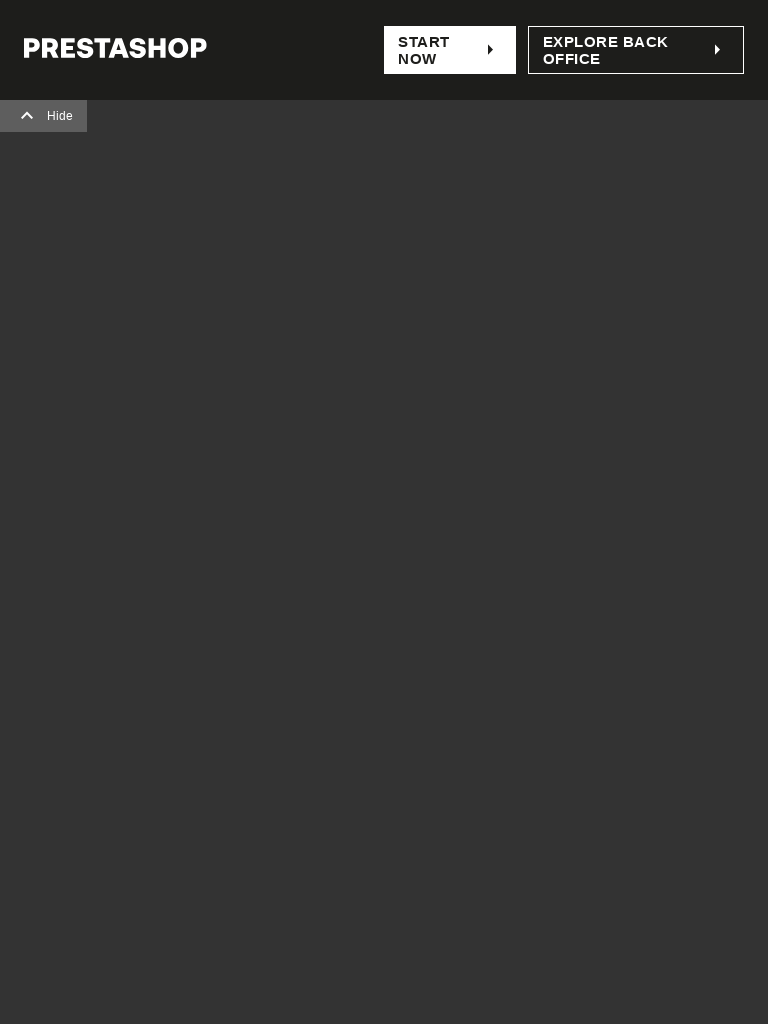

Page adjusted to 768x1024 resolution
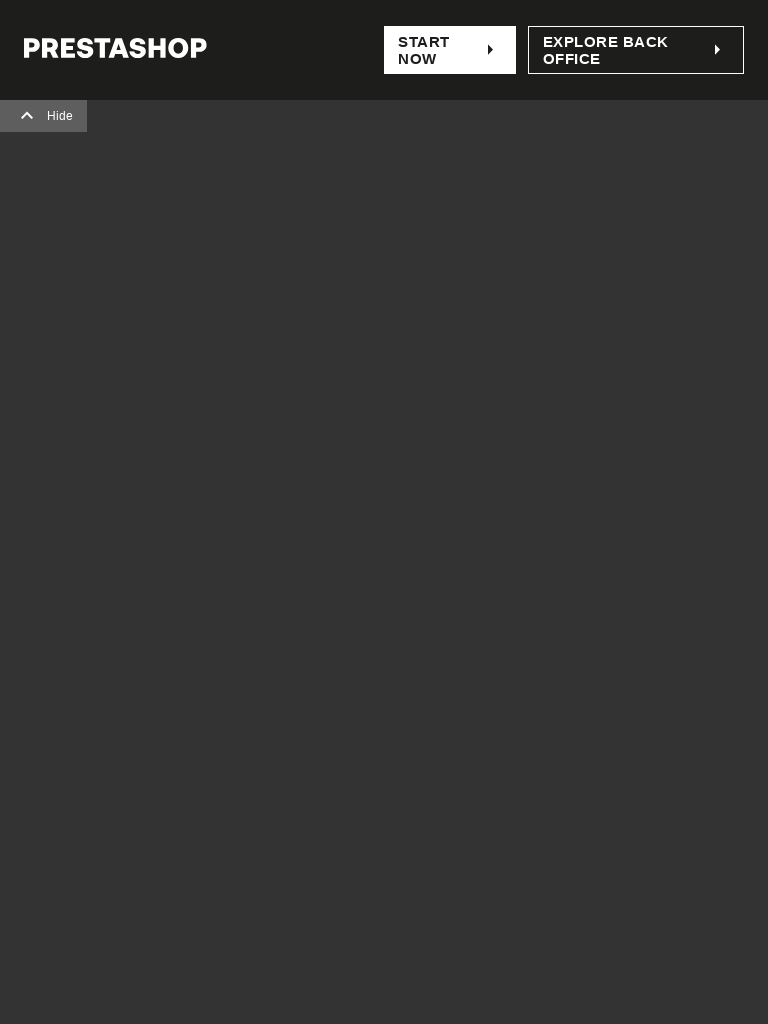

Verified page body is visible and displayed correctly at 768x1024
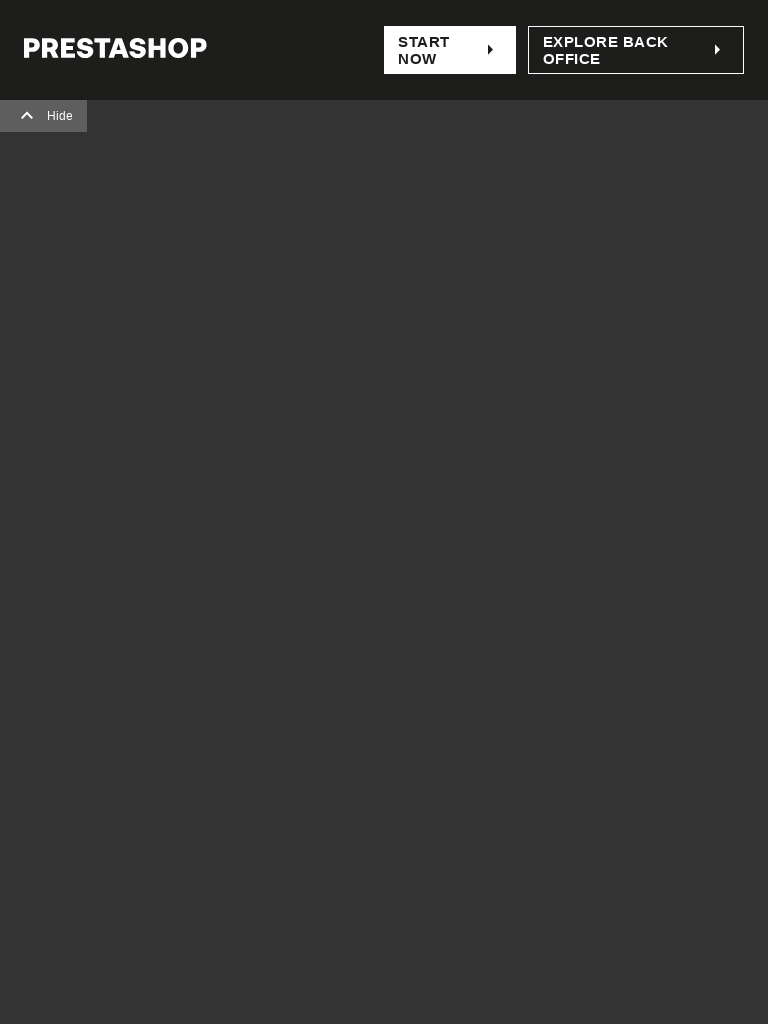

Resized viewport to 375x667
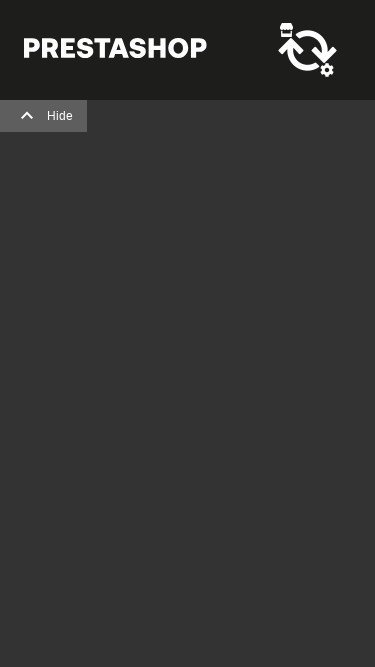

Page adjusted to 375x667 resolution
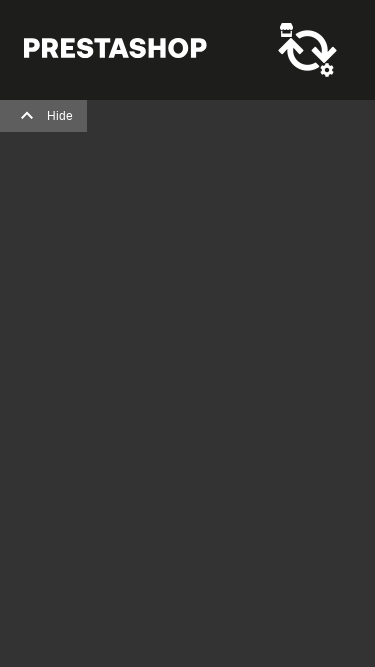

Verified page body is visible and displayed correctly at 375x667
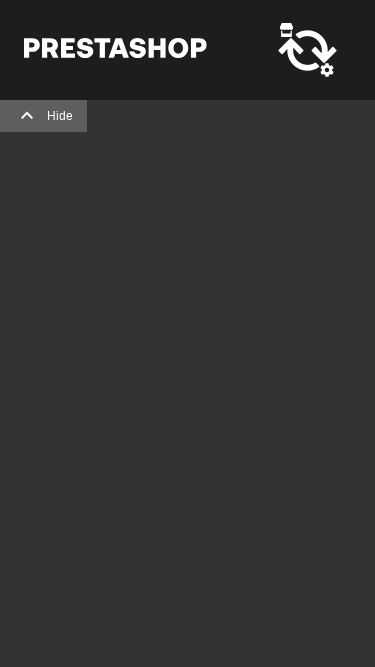

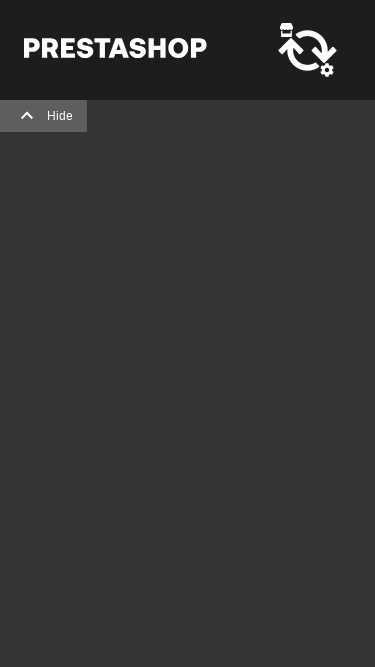